Tests page scrolling functionality by navigating to a W3Schools HTML tables page and scrolling down 1000 pixels using JavaScript execution.

Starting URL: https://www.w3schools.com/html/html_tables.asp

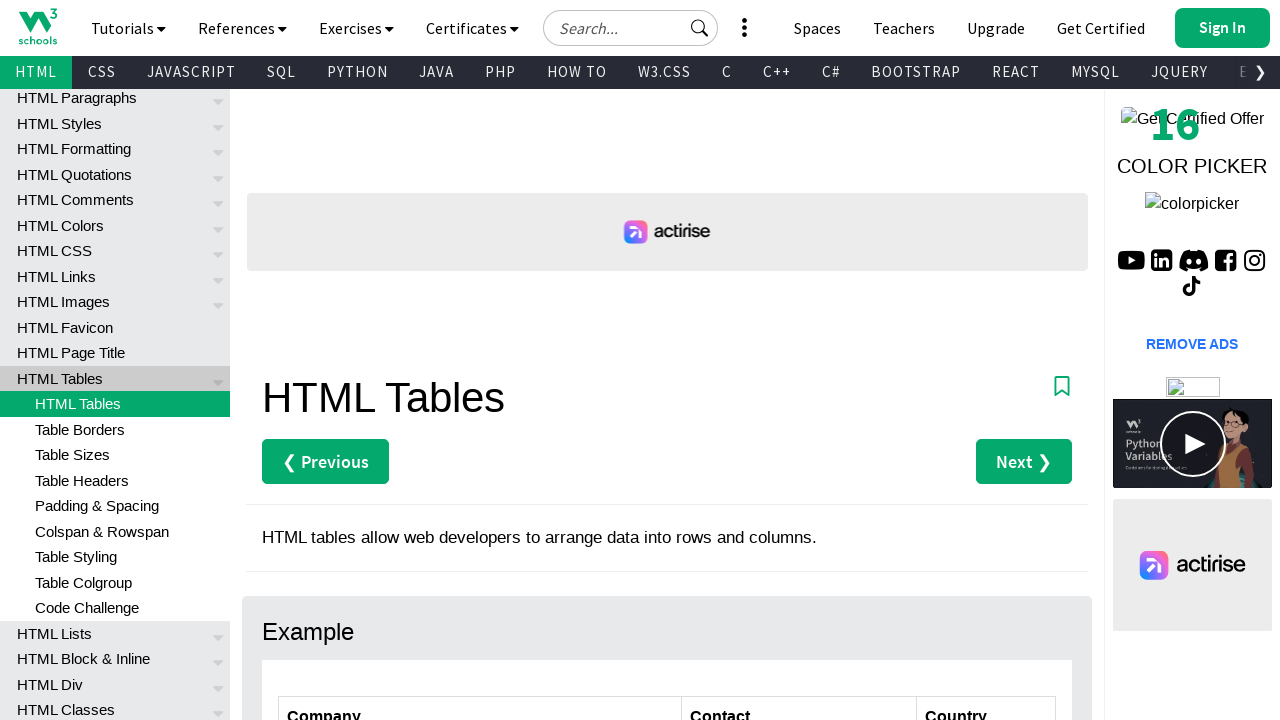

Navigated to W3Schools HTML tables page
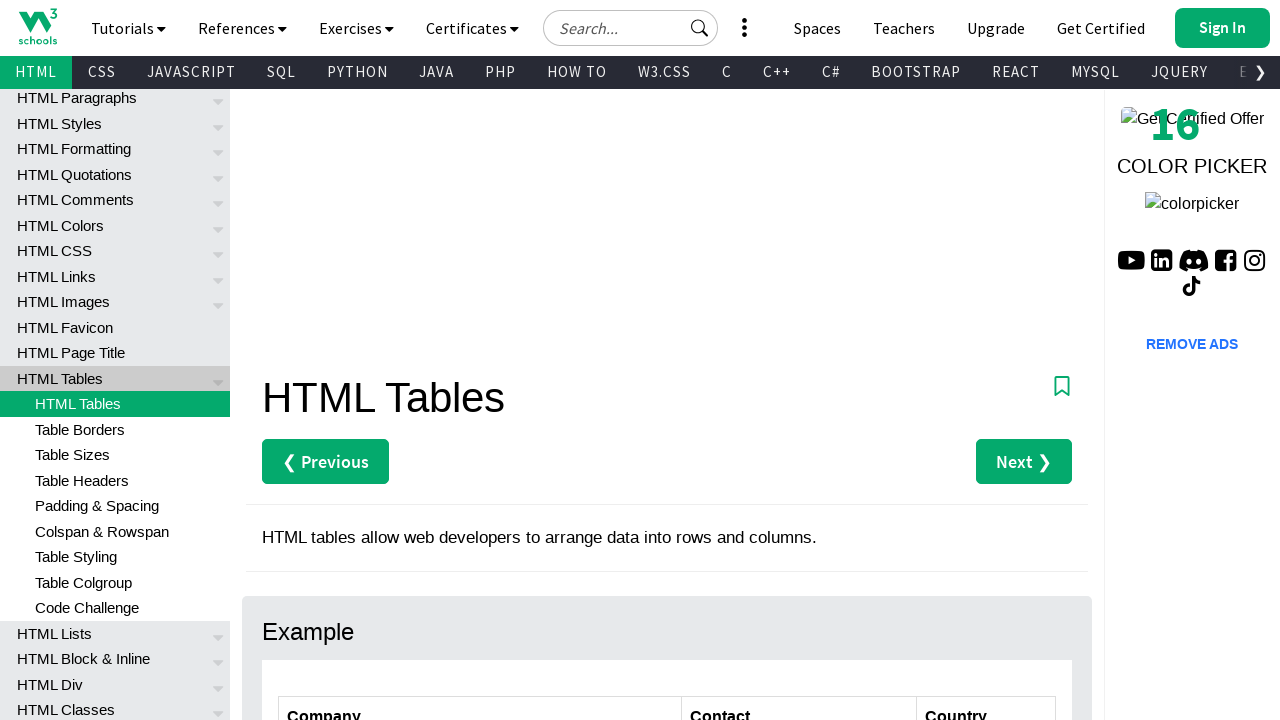

Scrolled down 1000 pixels using JavaScript
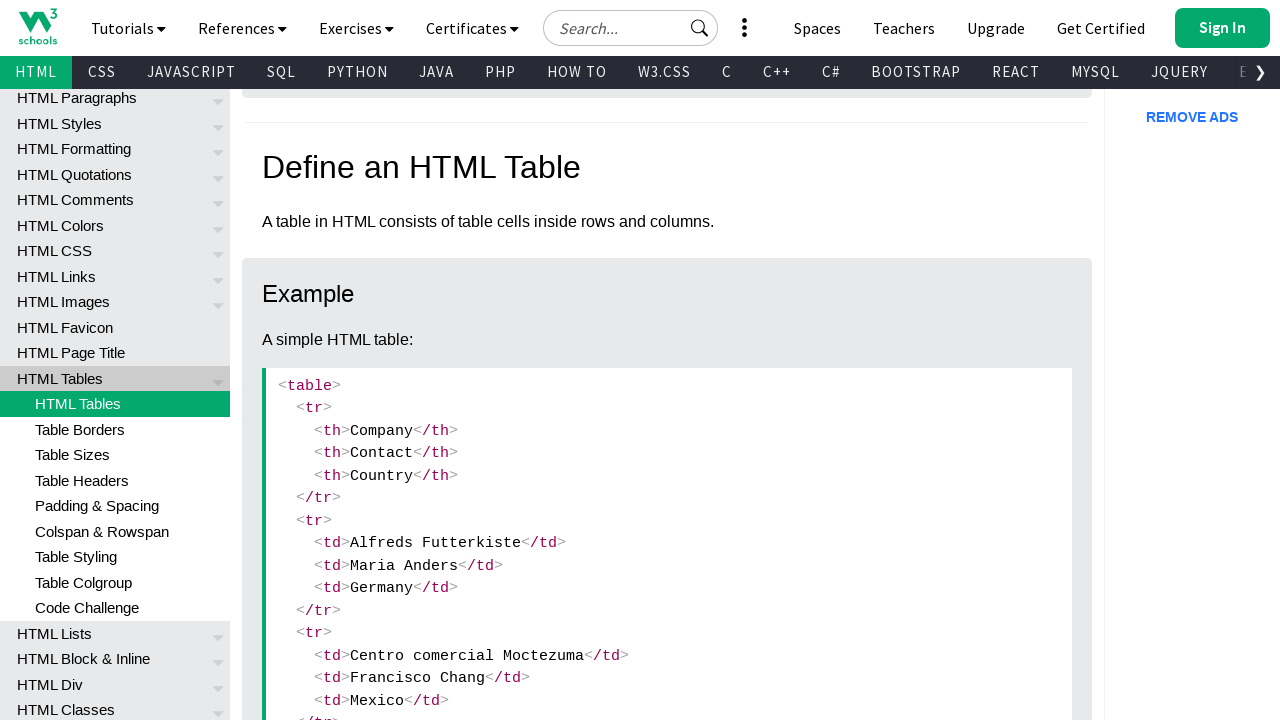

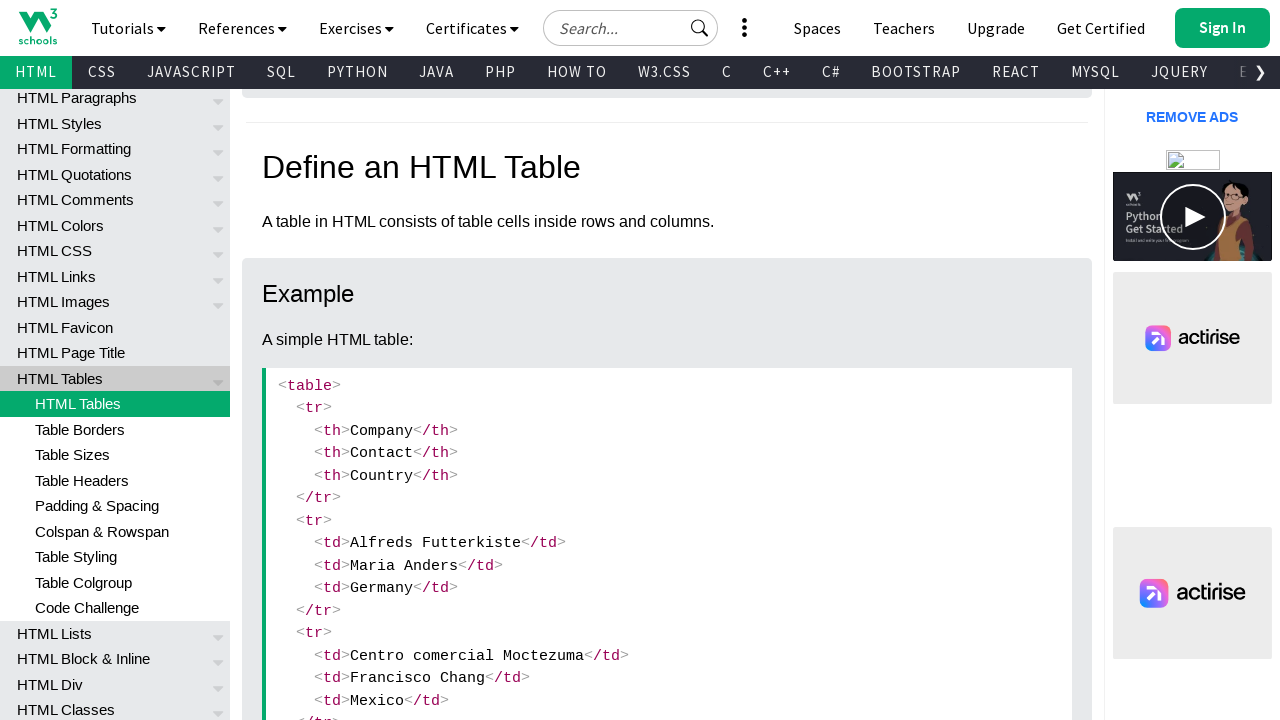